Tests navigation by clicking on the "A/B Testing" link, verifying the page title, then navigating back to verify the original page title

Starting URL: https://practice.cydeo.com

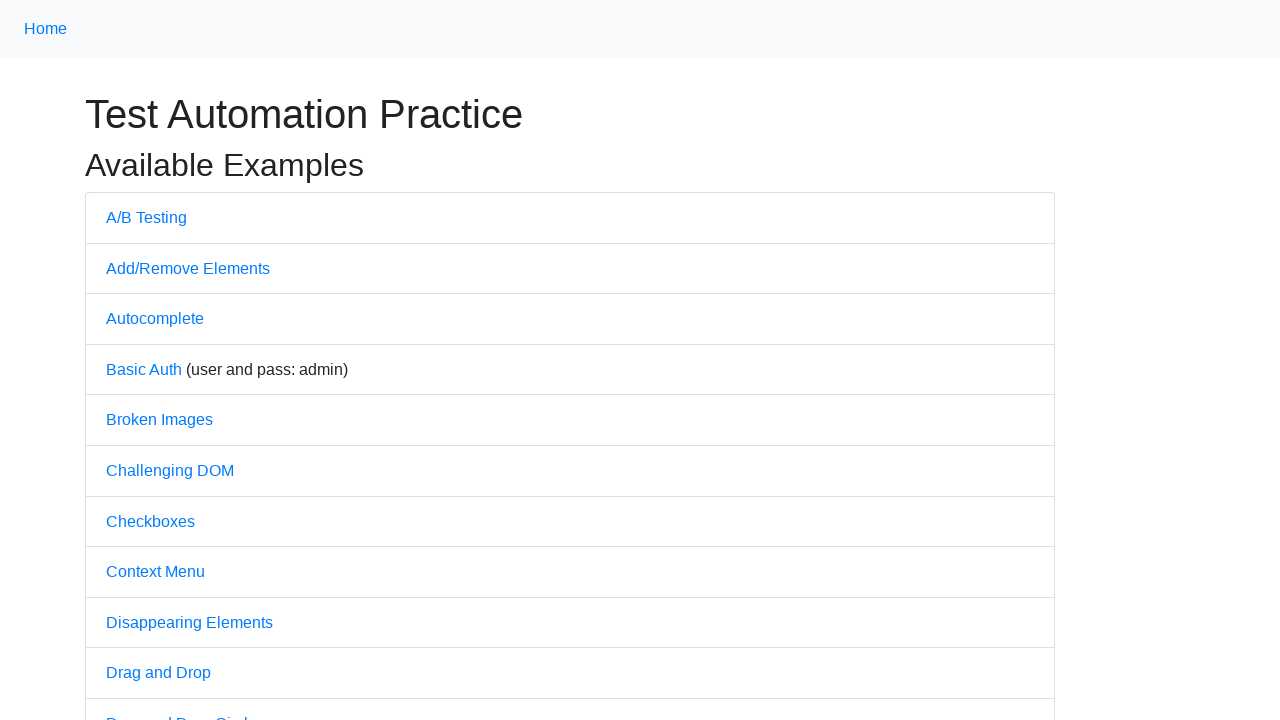

Clicked on the 'A/B Testing' link at (146, 217) on text=A/B Testing
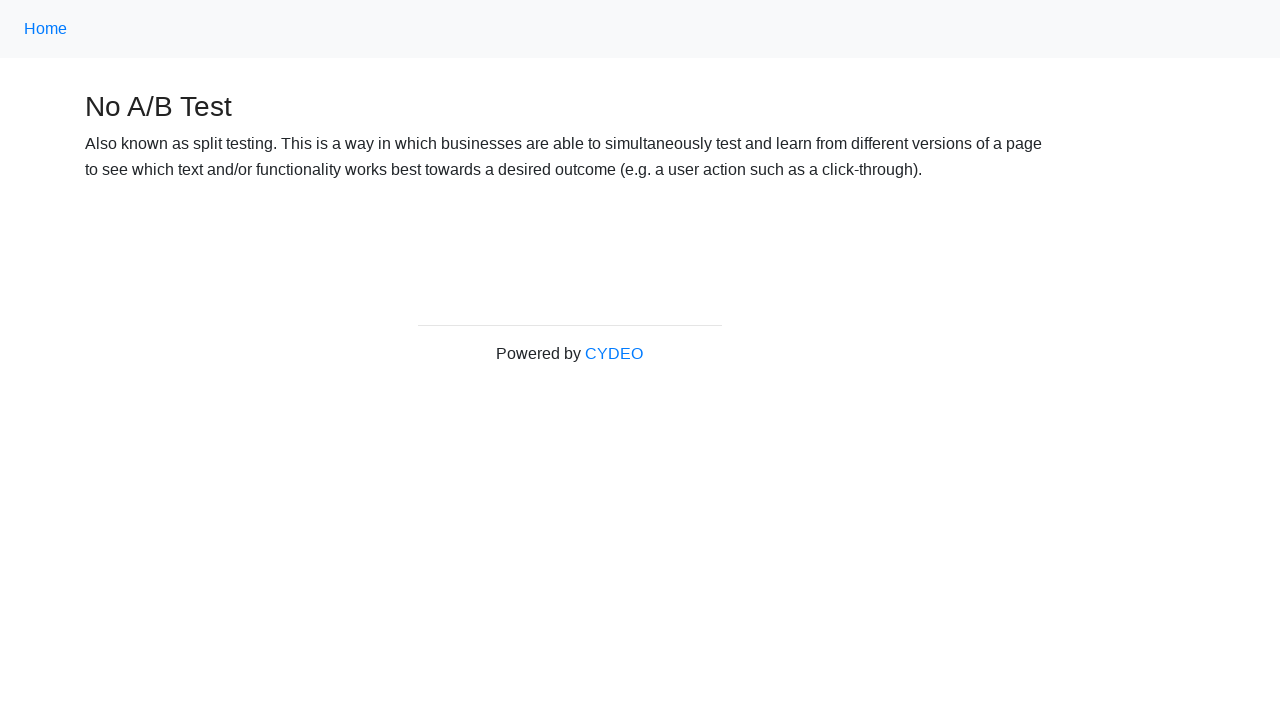

Verified page title is 'No A/B Test'
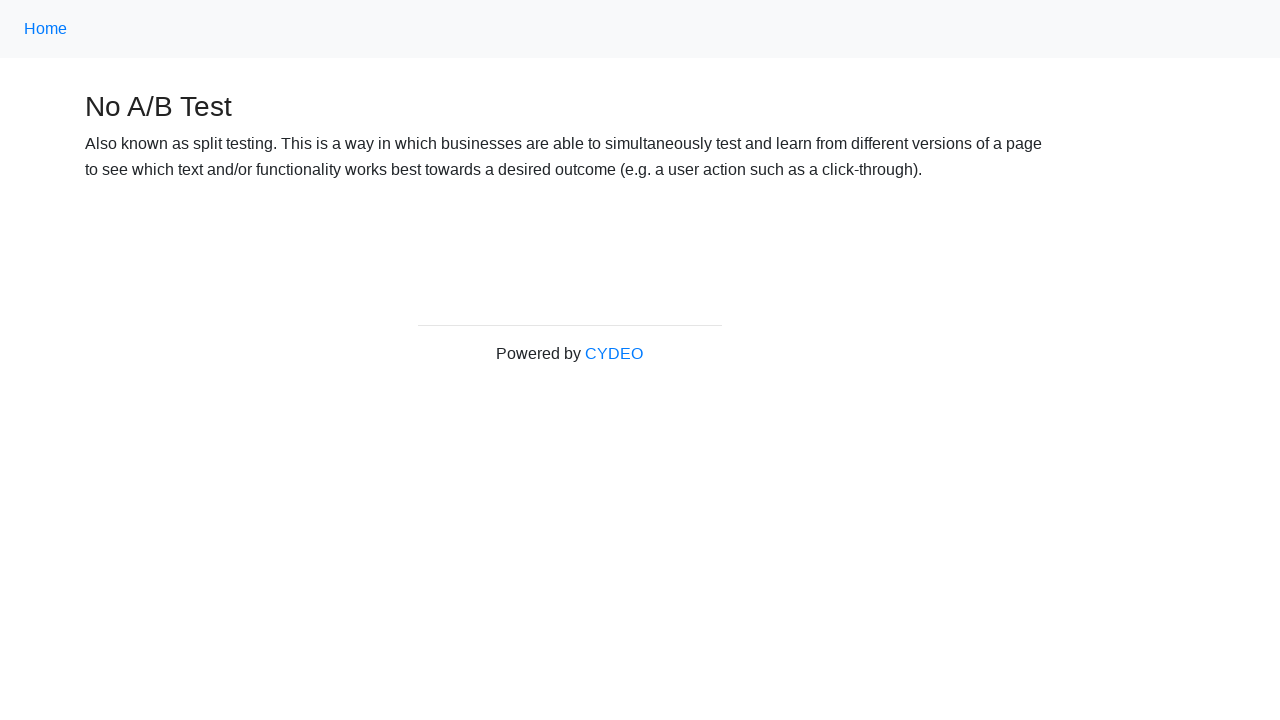

Navigated back to the previous page
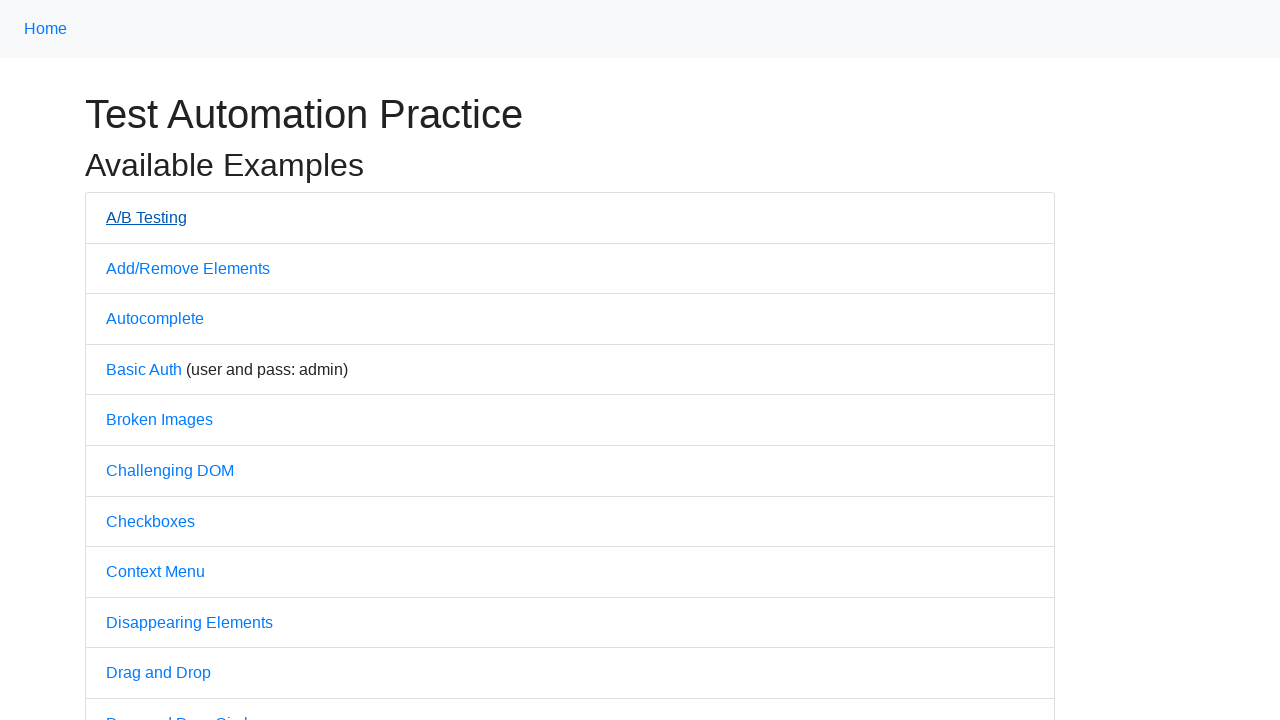

Verified page title is 'Practice' after navigation back
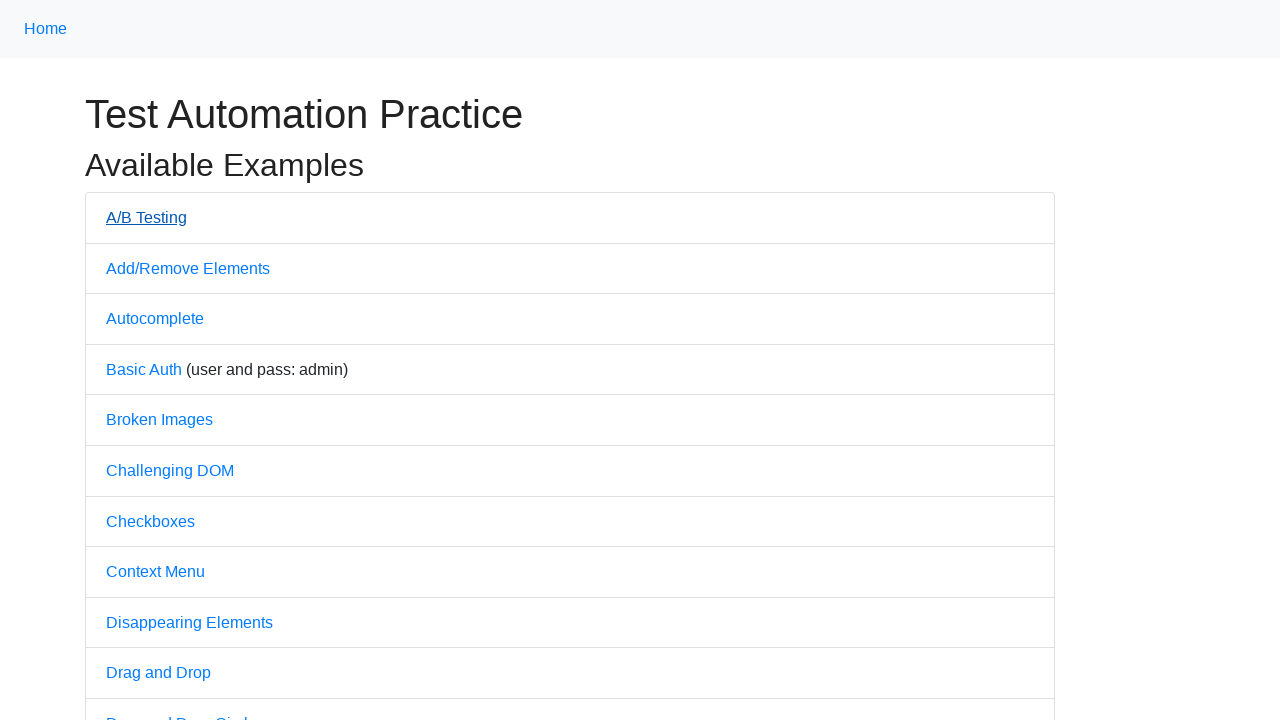

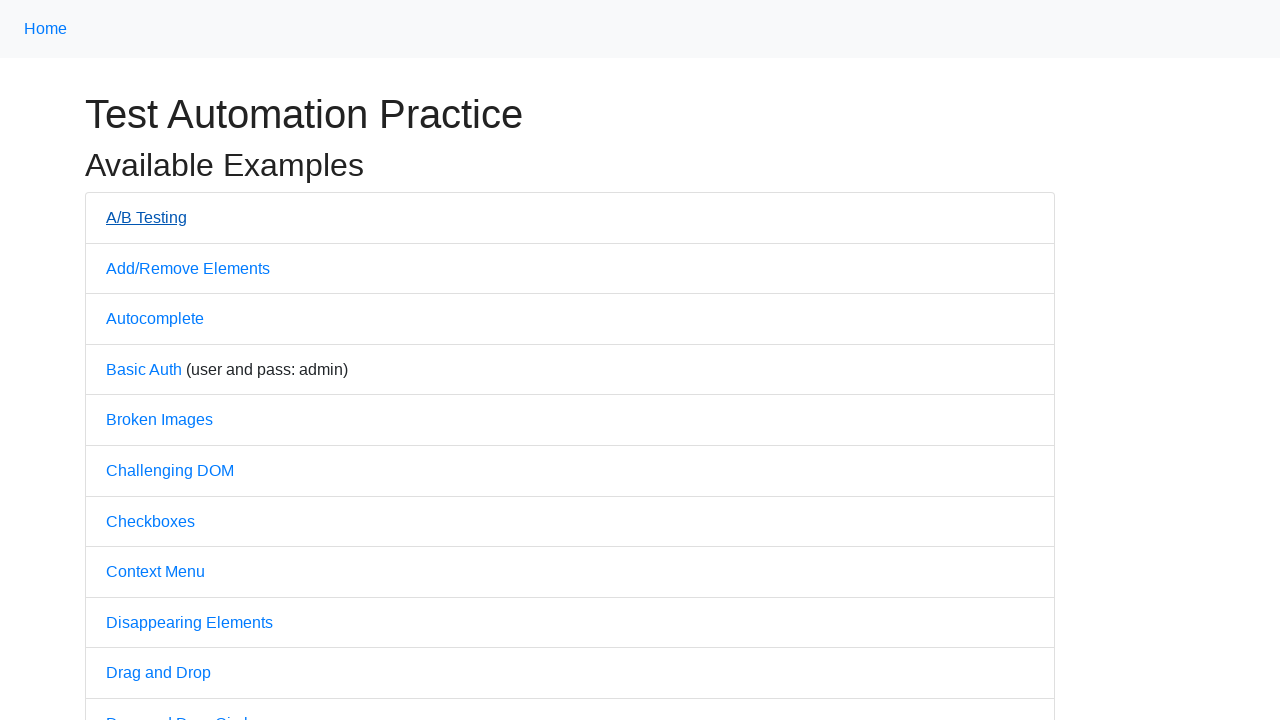